Navigates to the Automation Practice page and verifies that the courses table is loaded and contains course data with Python-related entries.

Starting URL: https://rahulshettyacademy.com/AutomationPractice/

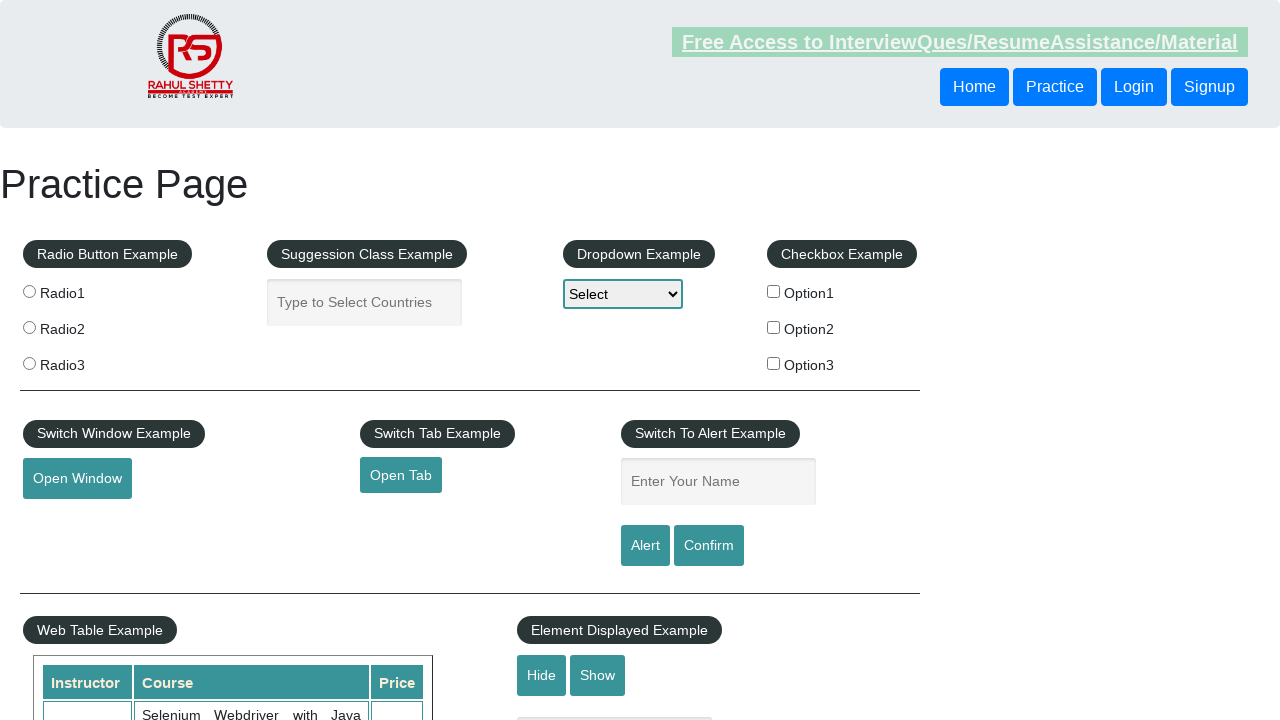

Waited for courses table to load
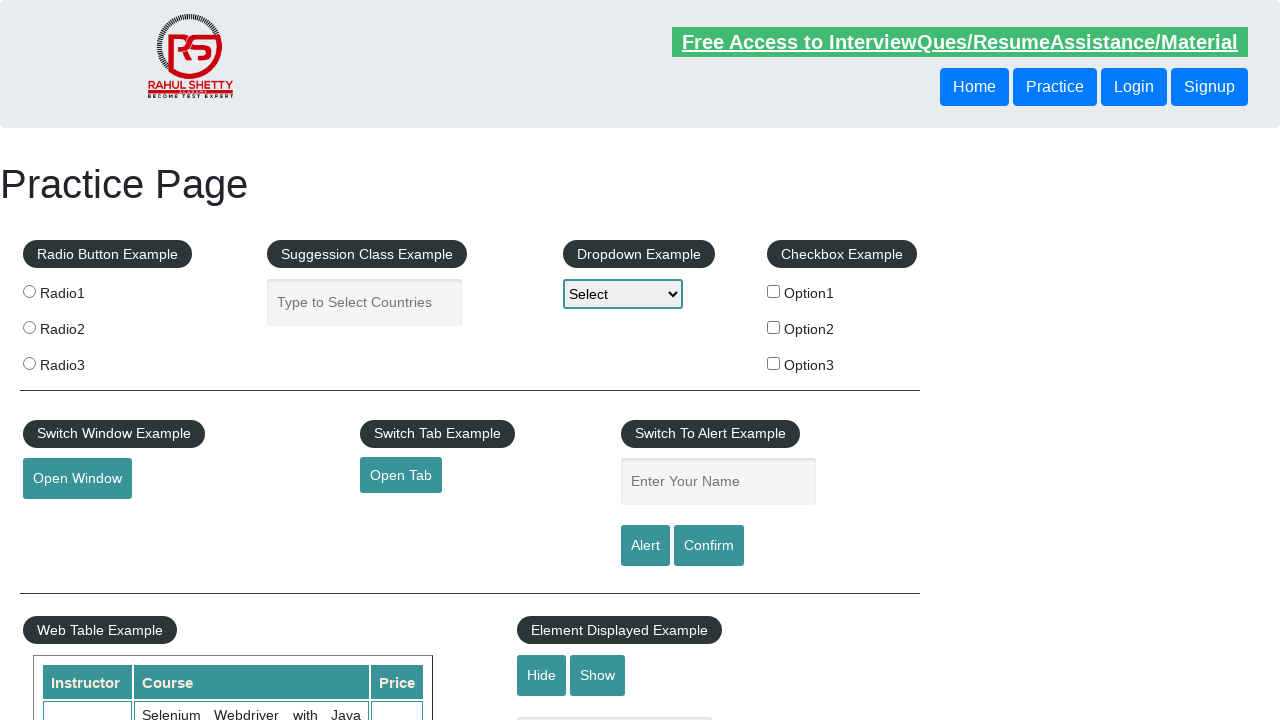

Waited for table rows to be present in courses table
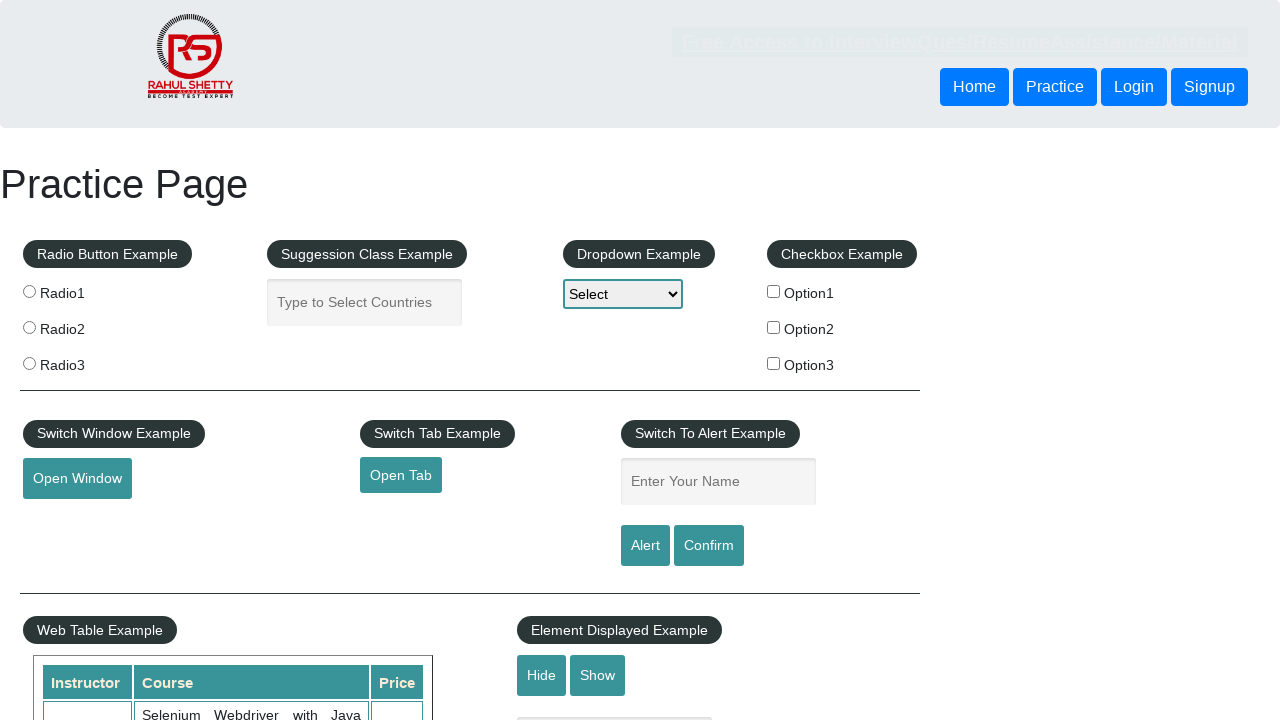

Verified table has content by checking column 2 values
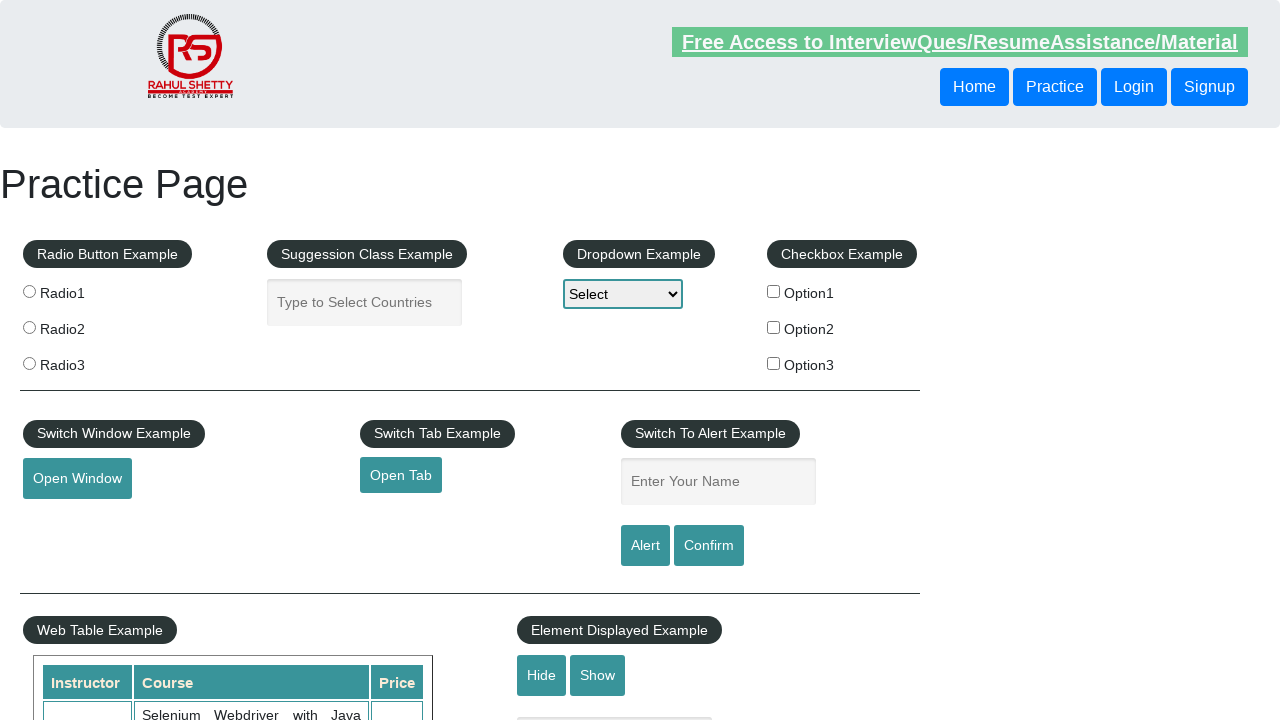

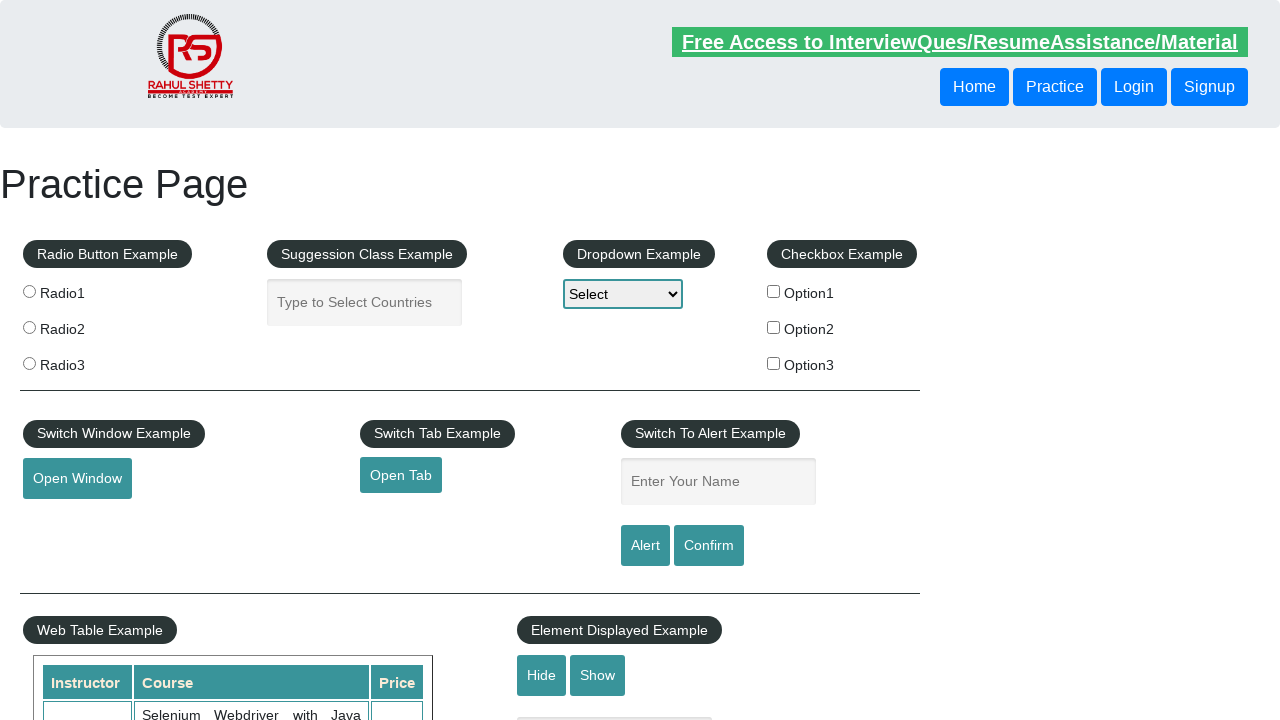